Tests AJAX functionality by clicking a button and checking for dynamic content after a delay

Starting URL: http://www.uitestingplayground.com/ajax

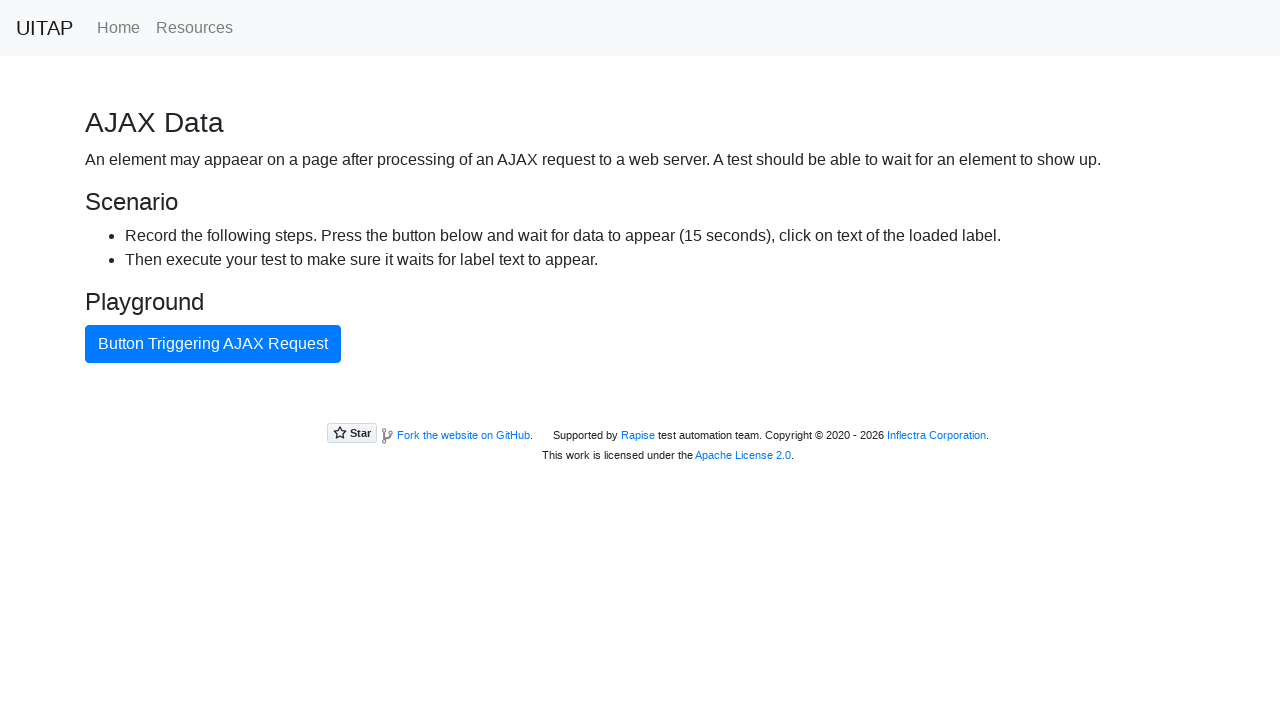

Clicked the AJAX button to trigger request at (213, 344) on #ajaxButton
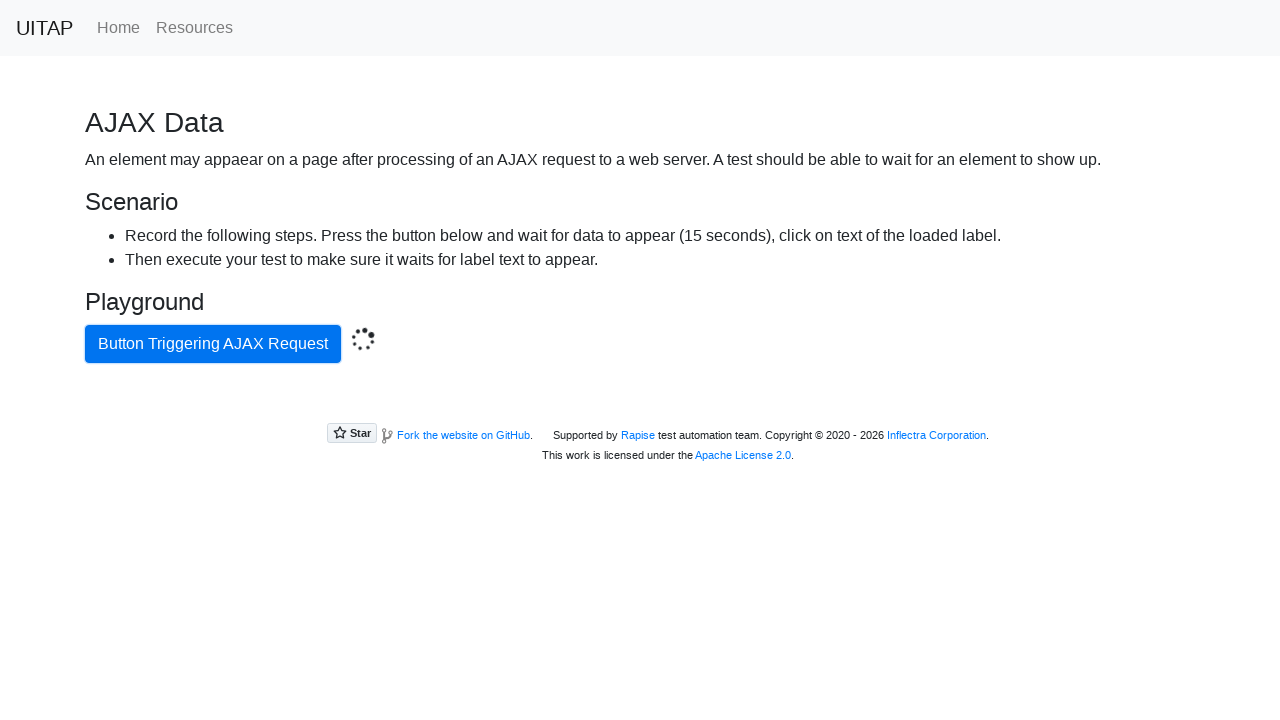

Waited for success element to appear after AJAX request
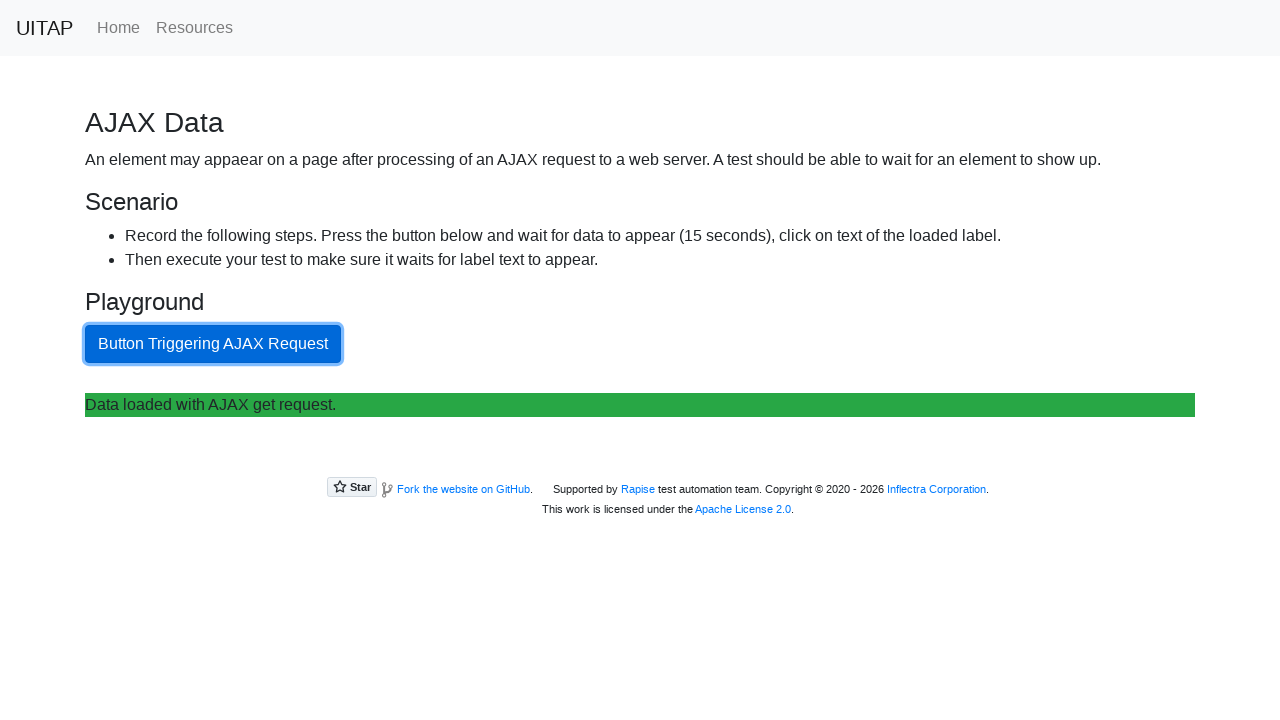

Located the success element
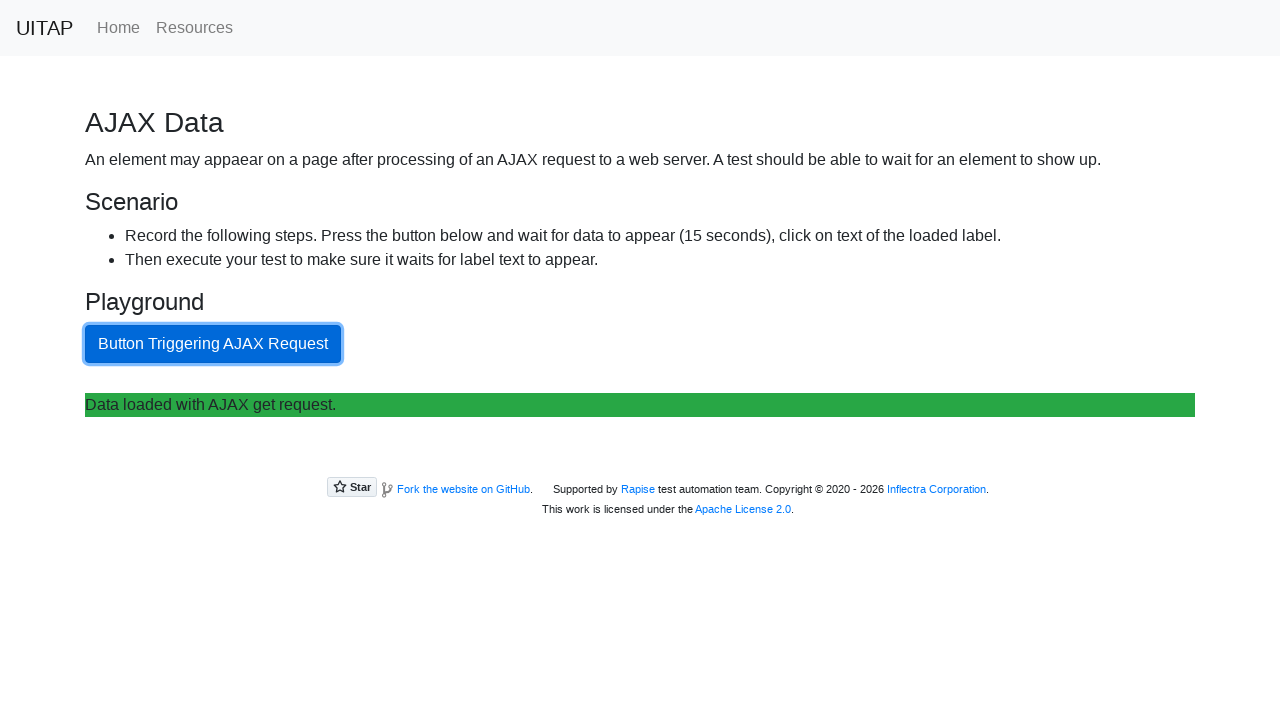

Verified success message 'Data loaded with AJAX get request.' is displayed
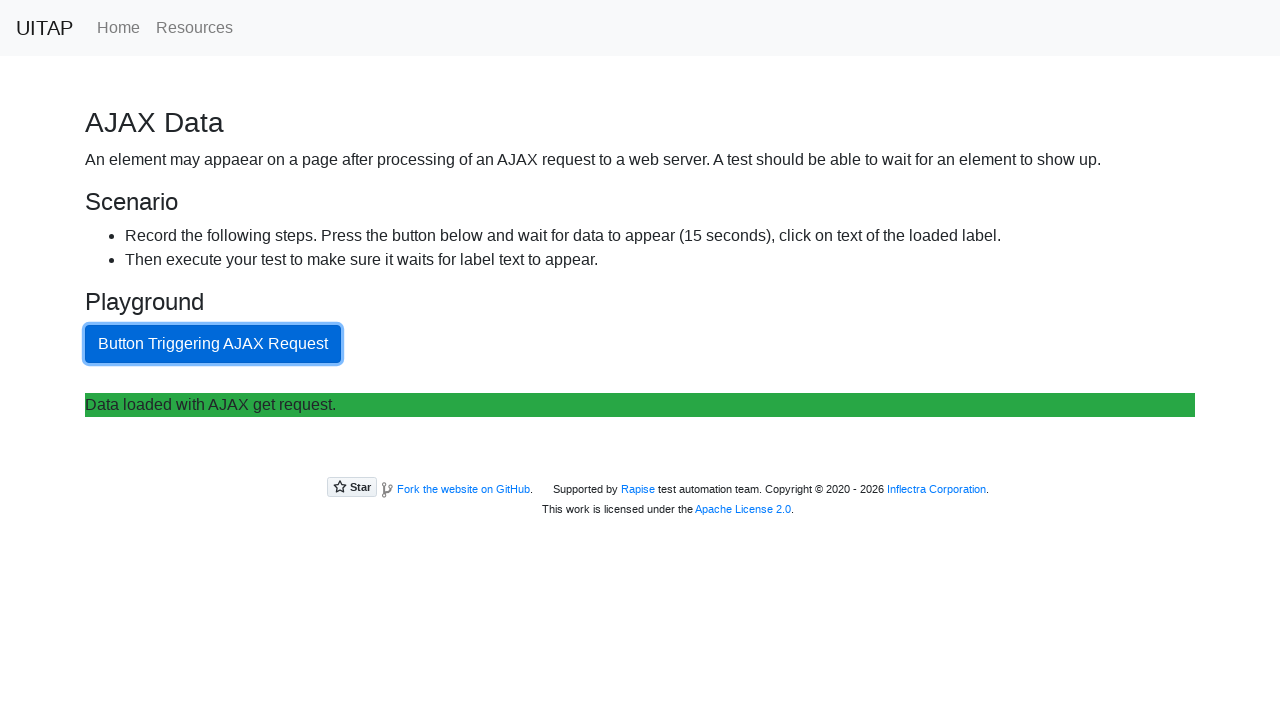

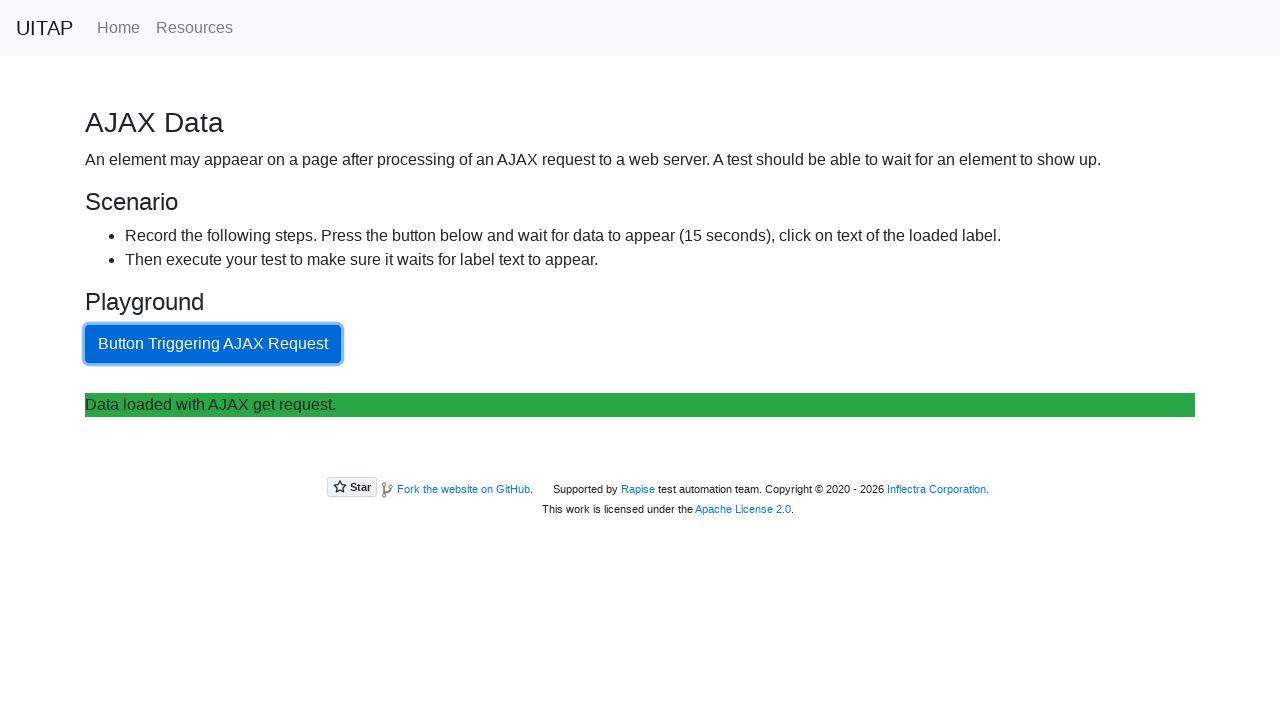